Tests static dropdown selection functionality by selecting currency options using different methods (by index, visible text, and value)

Starting URL: https://rahulshettyacademy.com/dropdownsPractise/

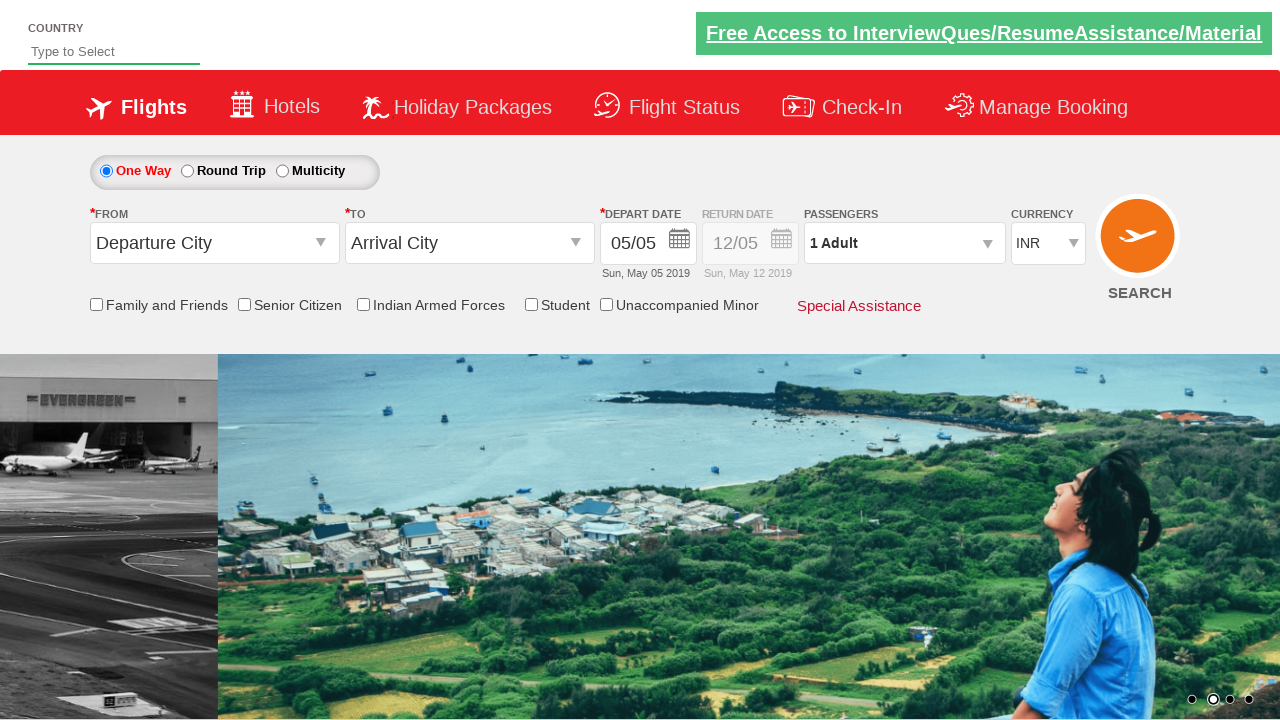

Selected 4th option (USD) from currency dropdown by index on #ctl00_mainContent_DropDownListCurrency
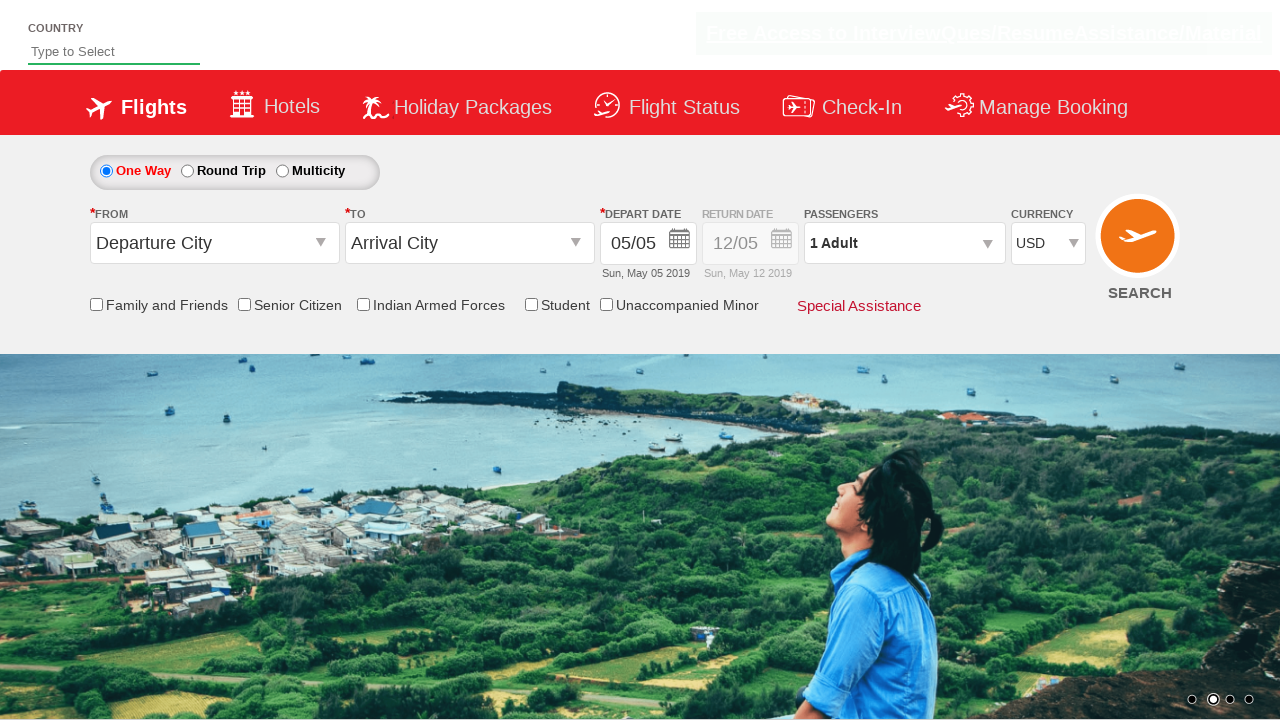

Selected INR from currency dropdown by visible text on #ctl00_mainContent_DropDownListCurrency
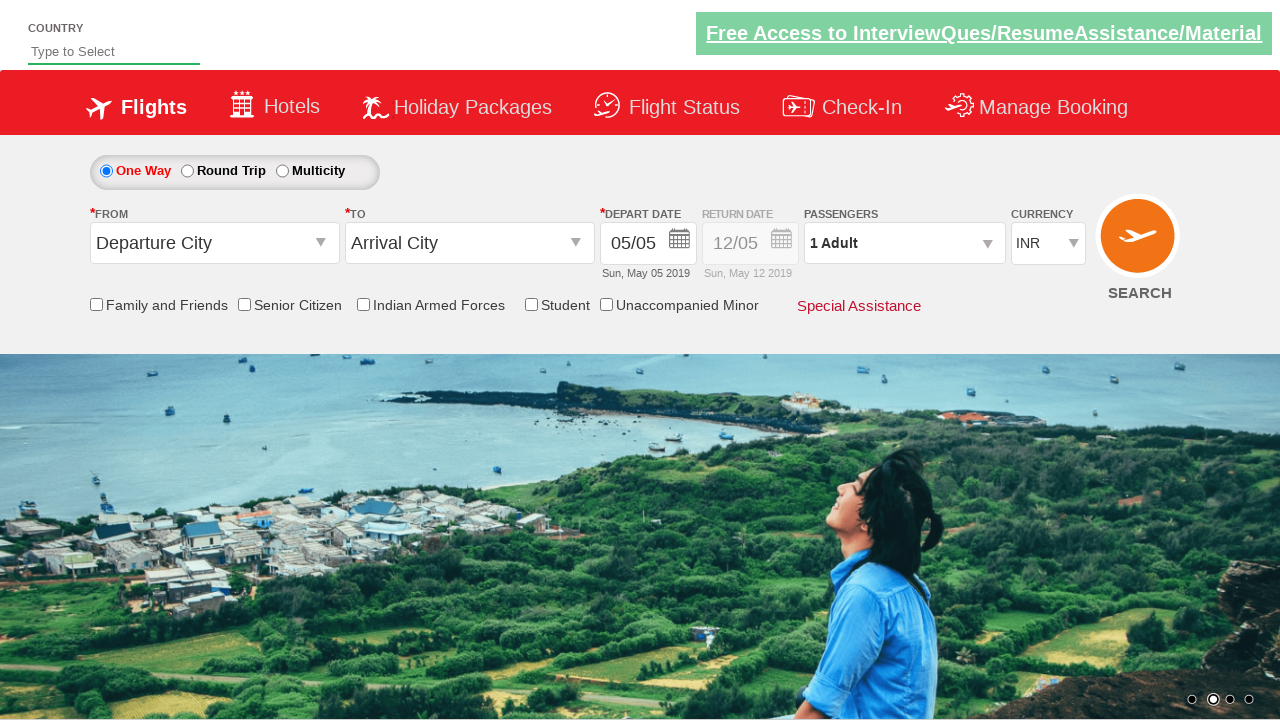

Selected AED from currency dropdown by value on #ctl00_mainContent_DropDownListCurrency
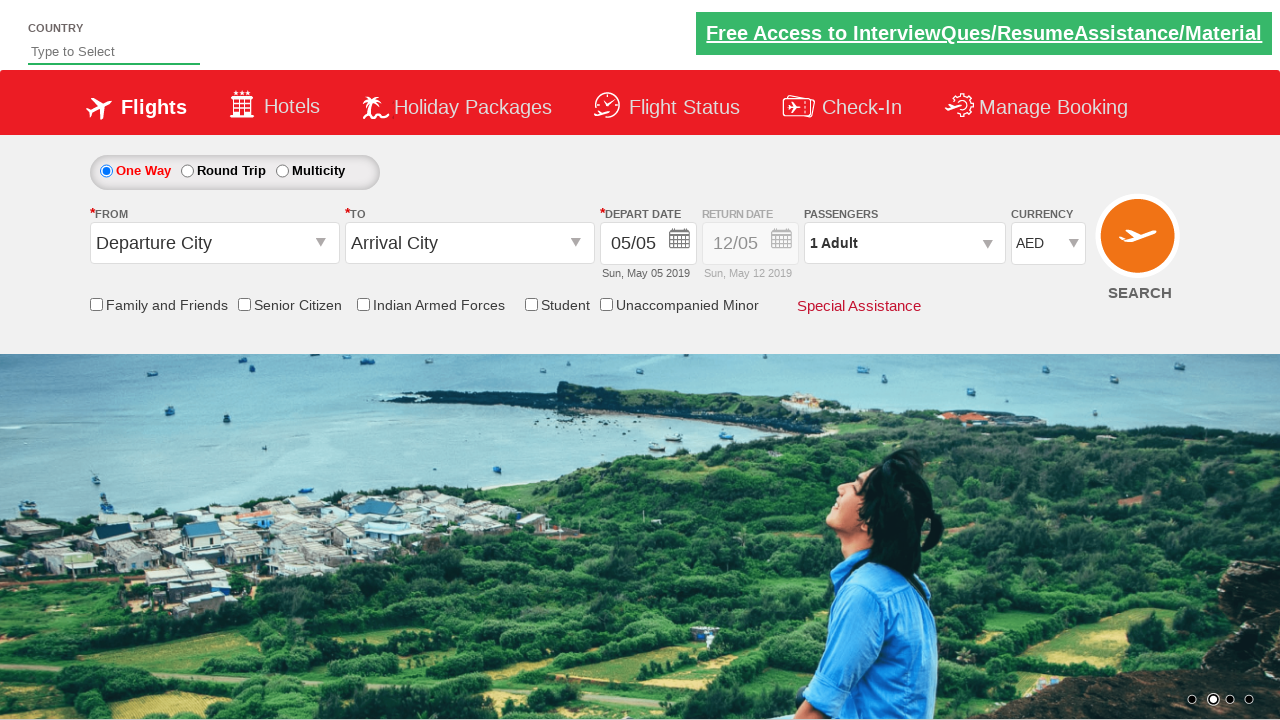

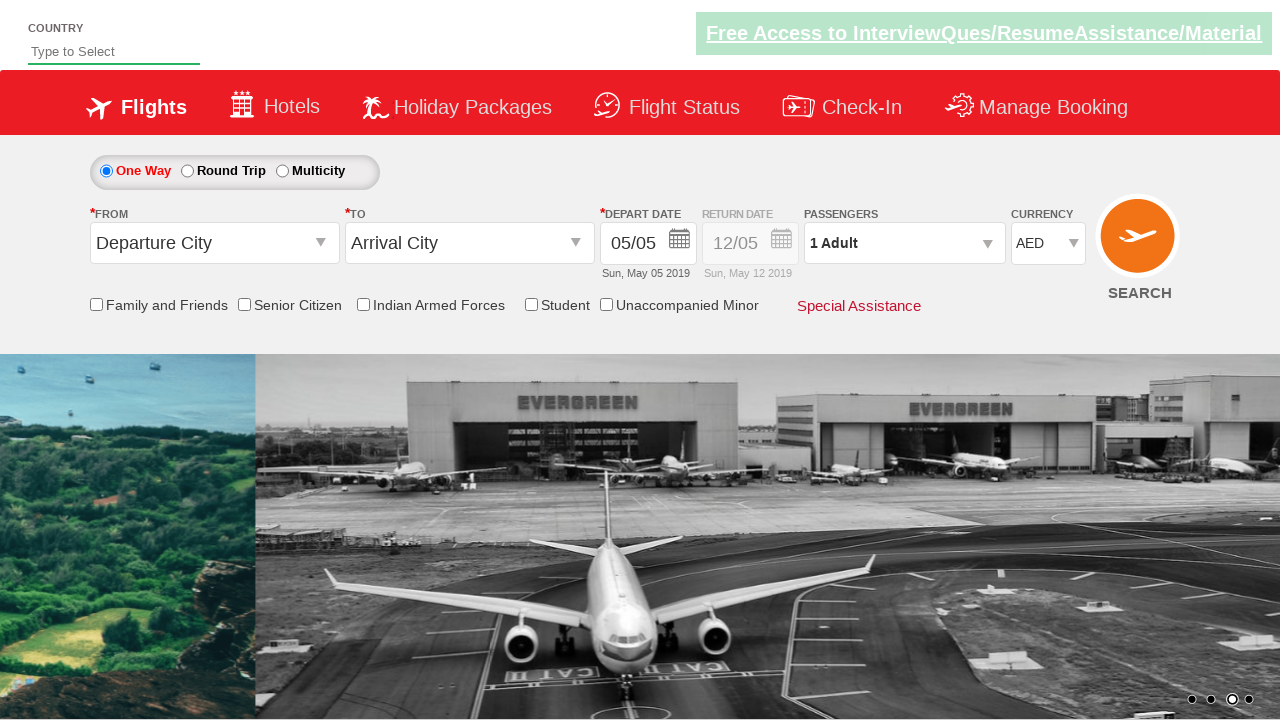